Tests iframe functionality by switching to an iframe, verifying content inside it, then switching back to main content

Starting URL: http://practice.cydeo.com/

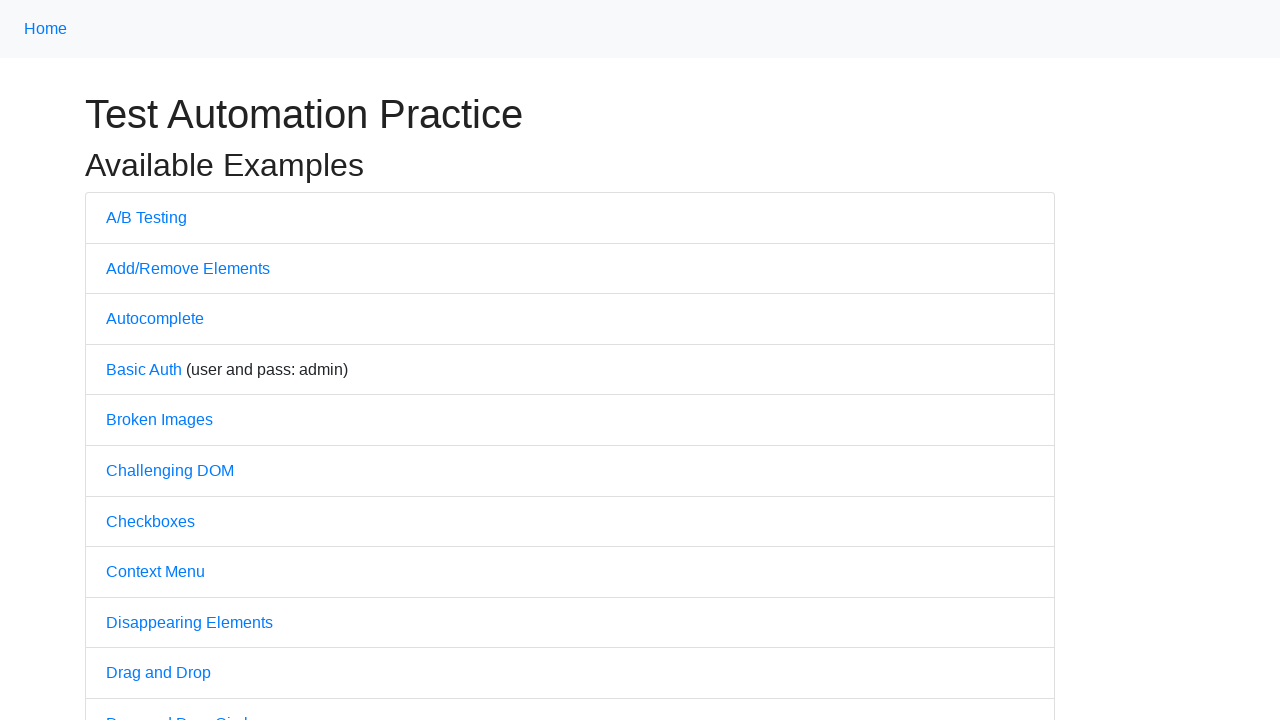

Clicked on Frames link at (133, 361) on xpath=//div[@id = 'content']//a[. = 'Frames']
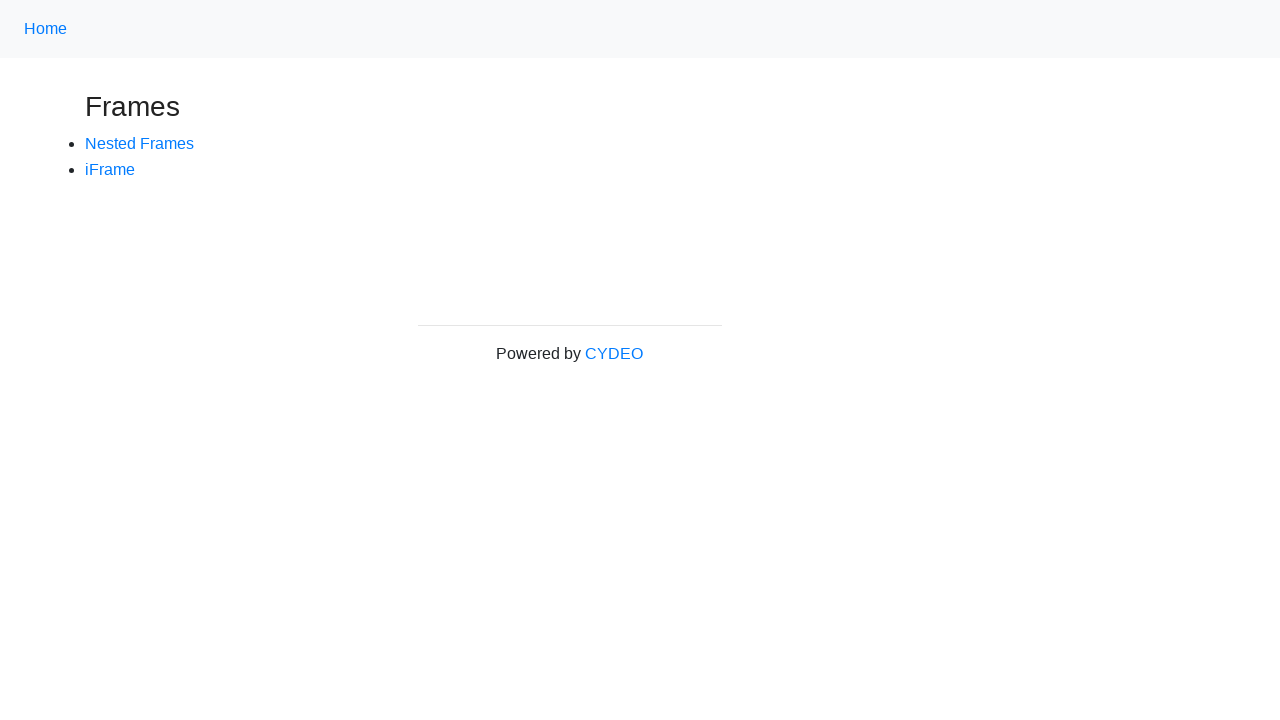

Clicked on iFrame link at (110, 169) on text=iFrame
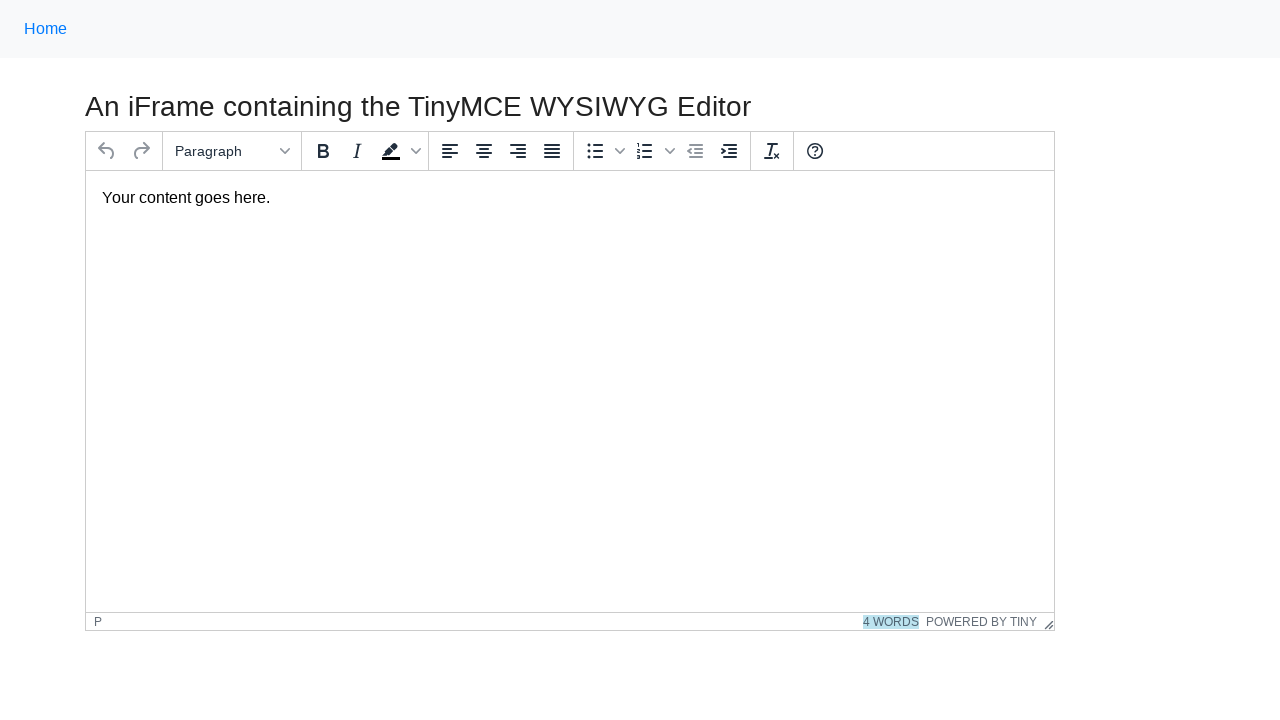

Located iframe with selector #mce_0_ifr
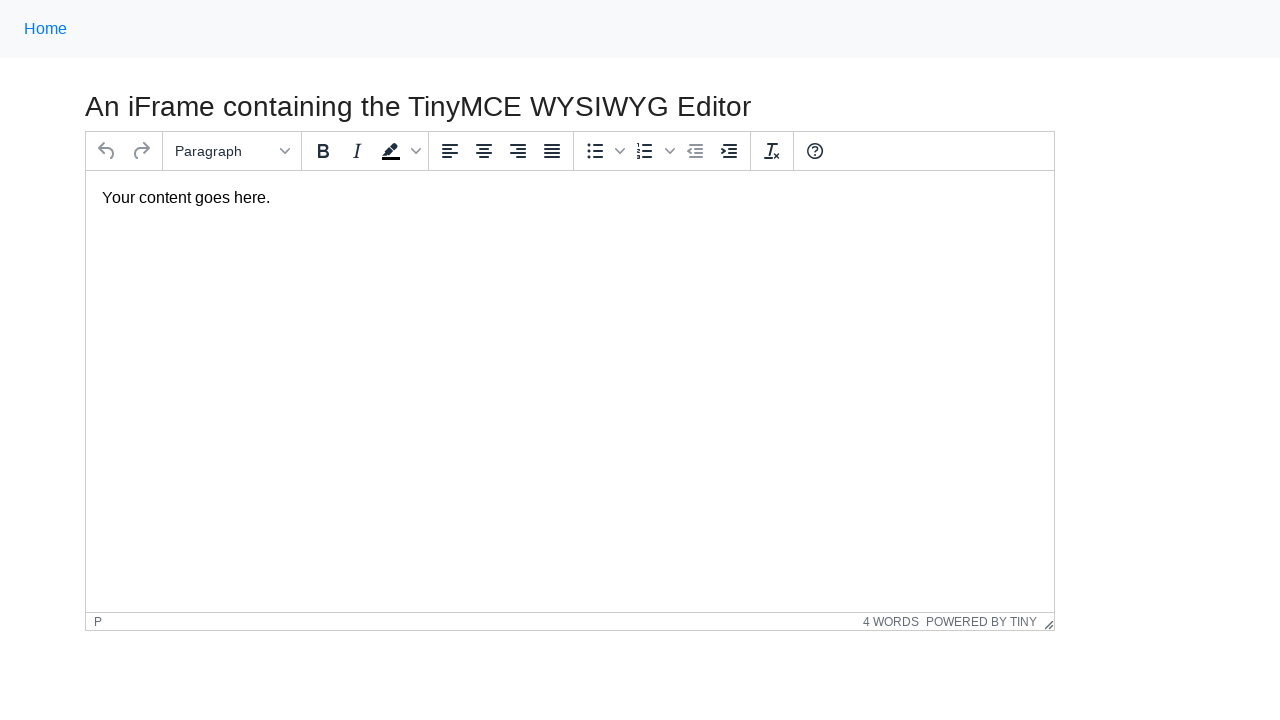

Located paragraph element inside iframe
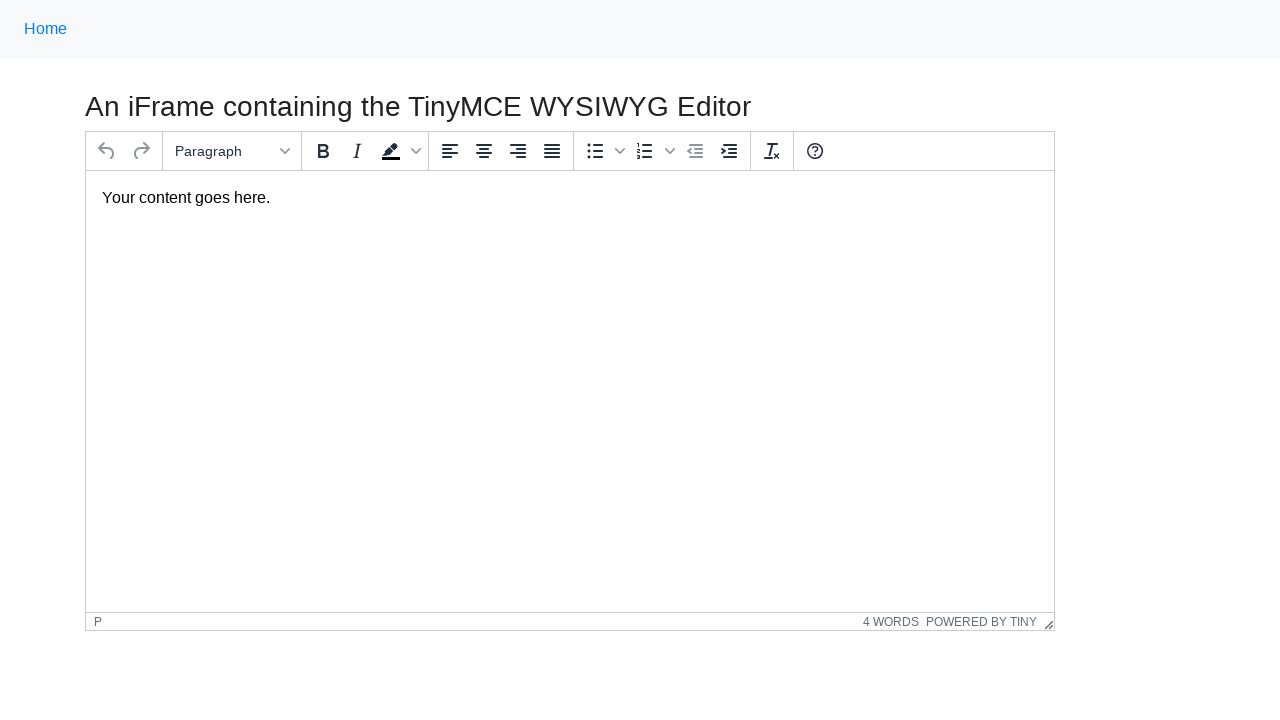

Verified iframe content is 'Your content goes here.'
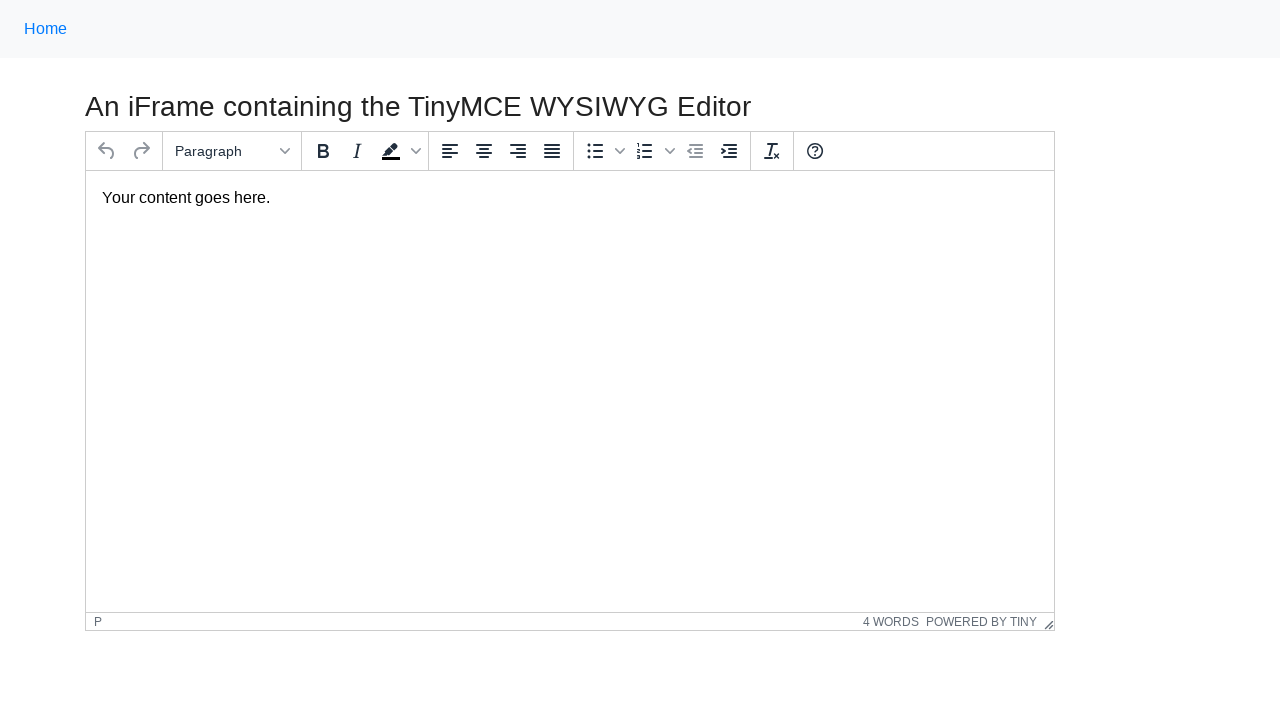

Located main content heading element
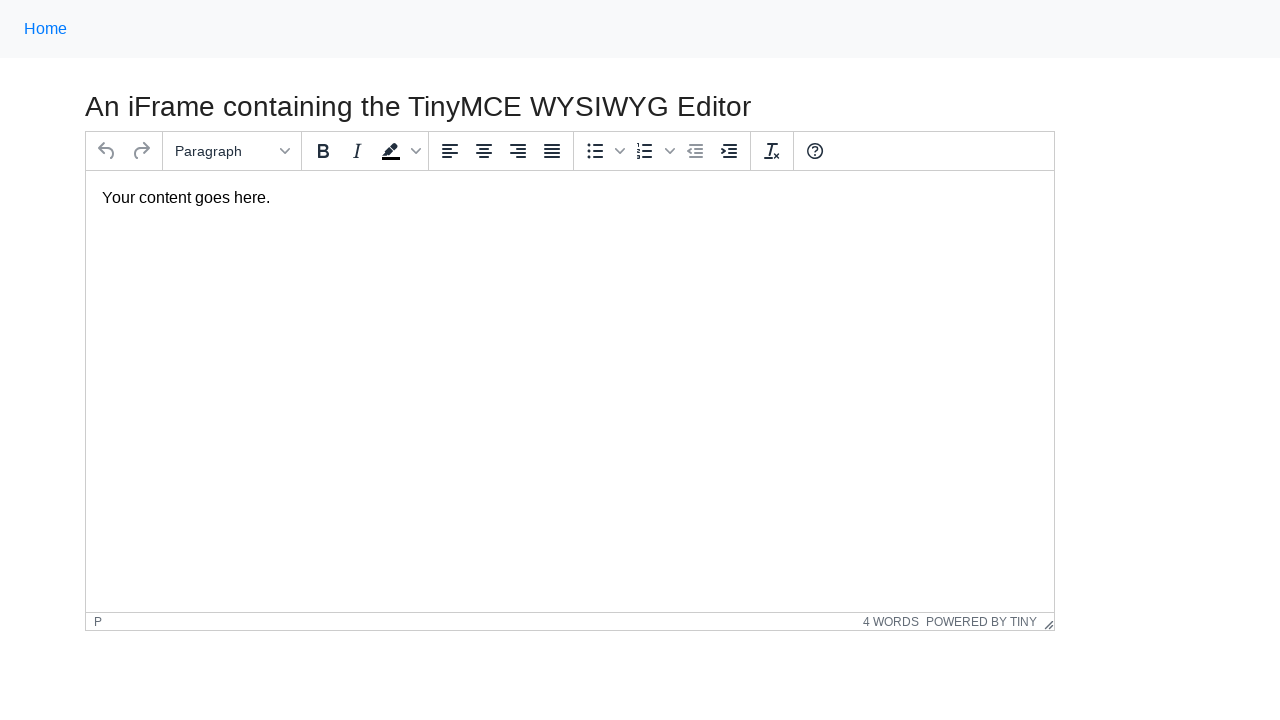

Verified main content contains 'WYSIWYG' text
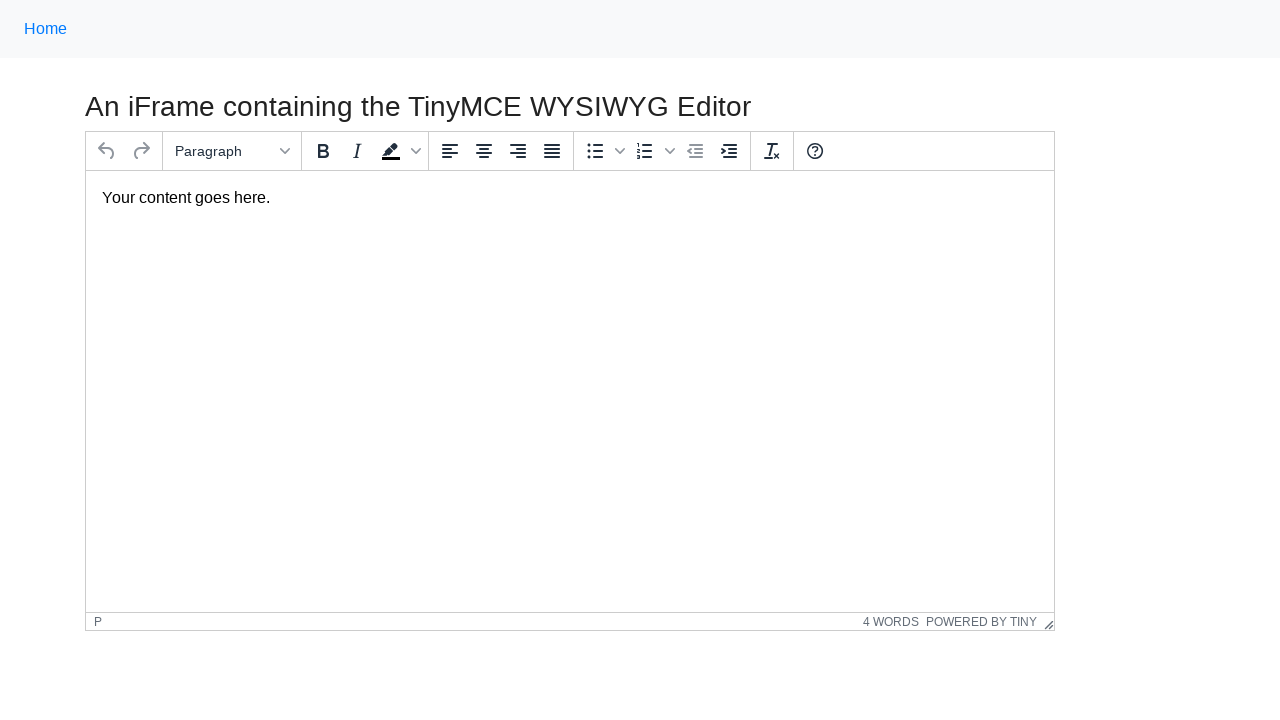

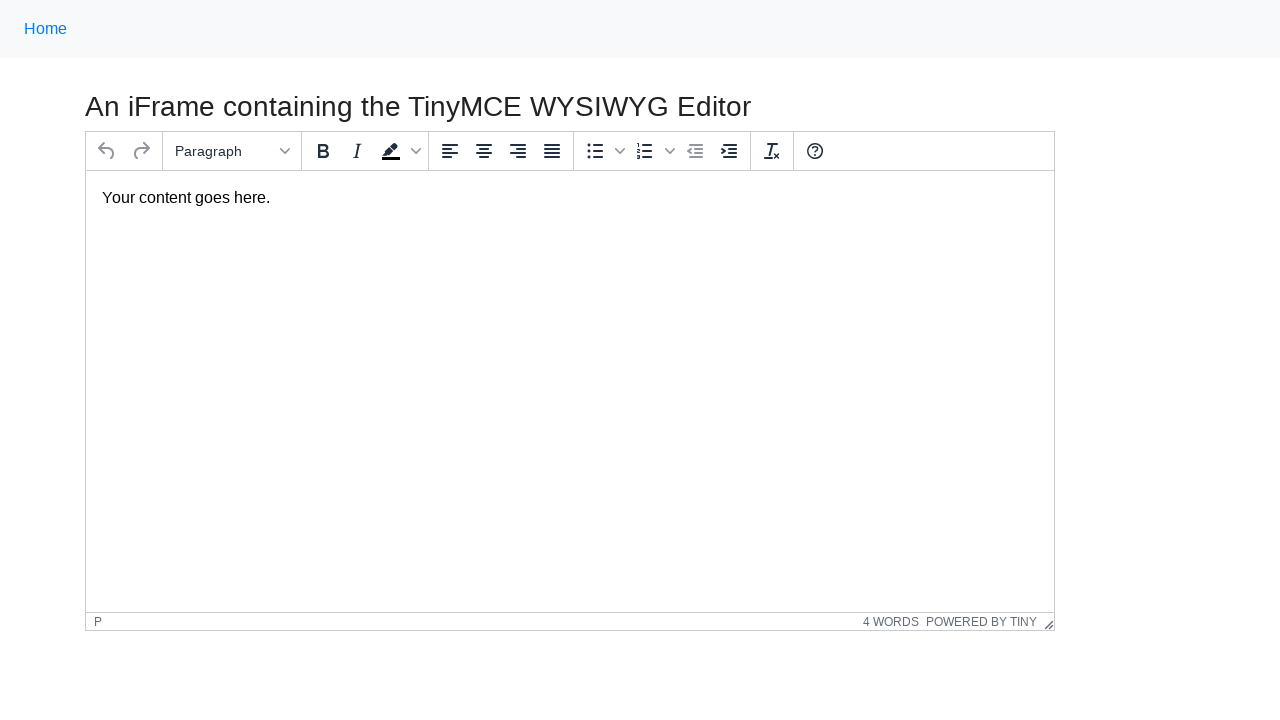